Scrolls the page down by 250 pixels and verifies the centered element is present

Starting URL: https://applitools.github.io/demo/TestPages/FramesTestPage/

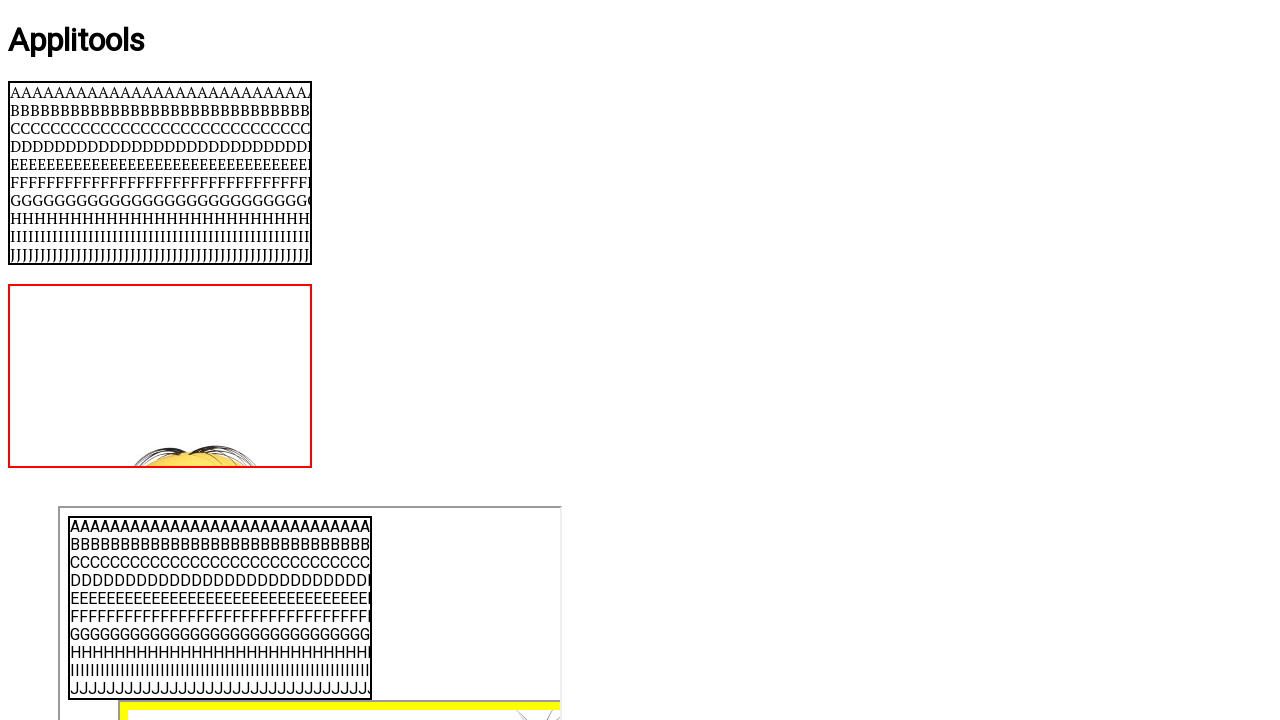

Scrolled page down by 250 pixels
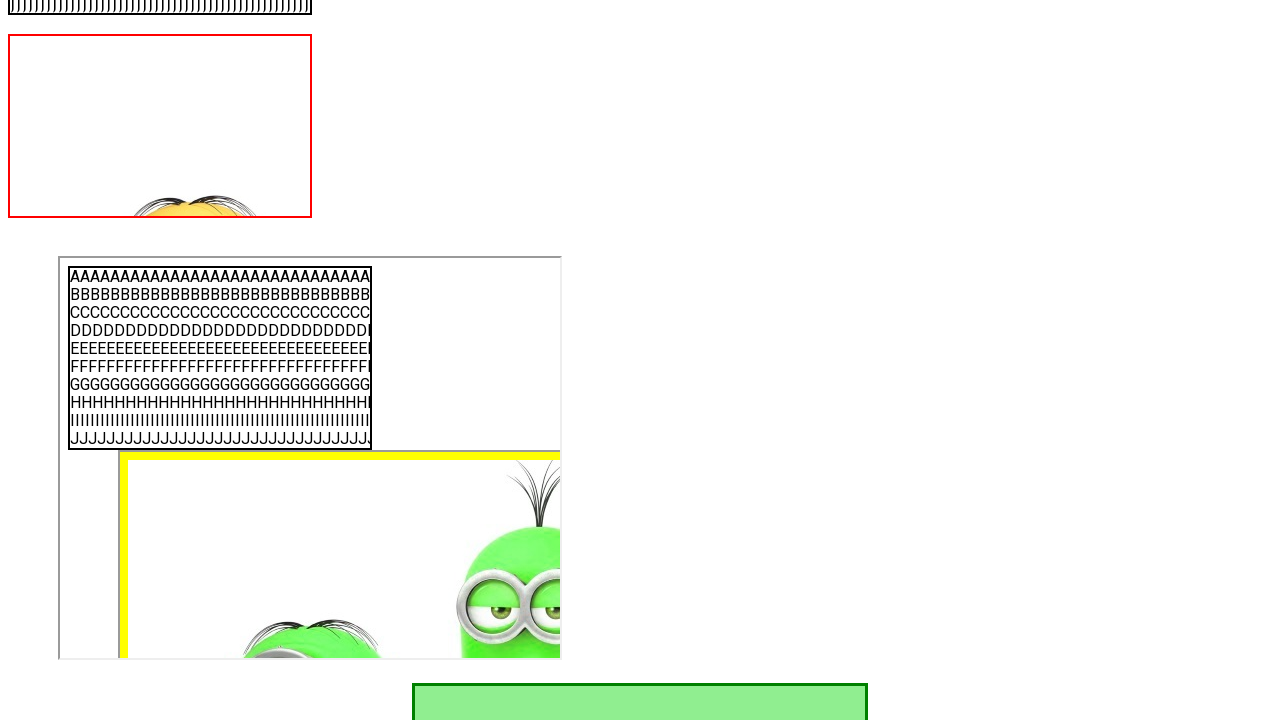

Verified centered element is present after scroll
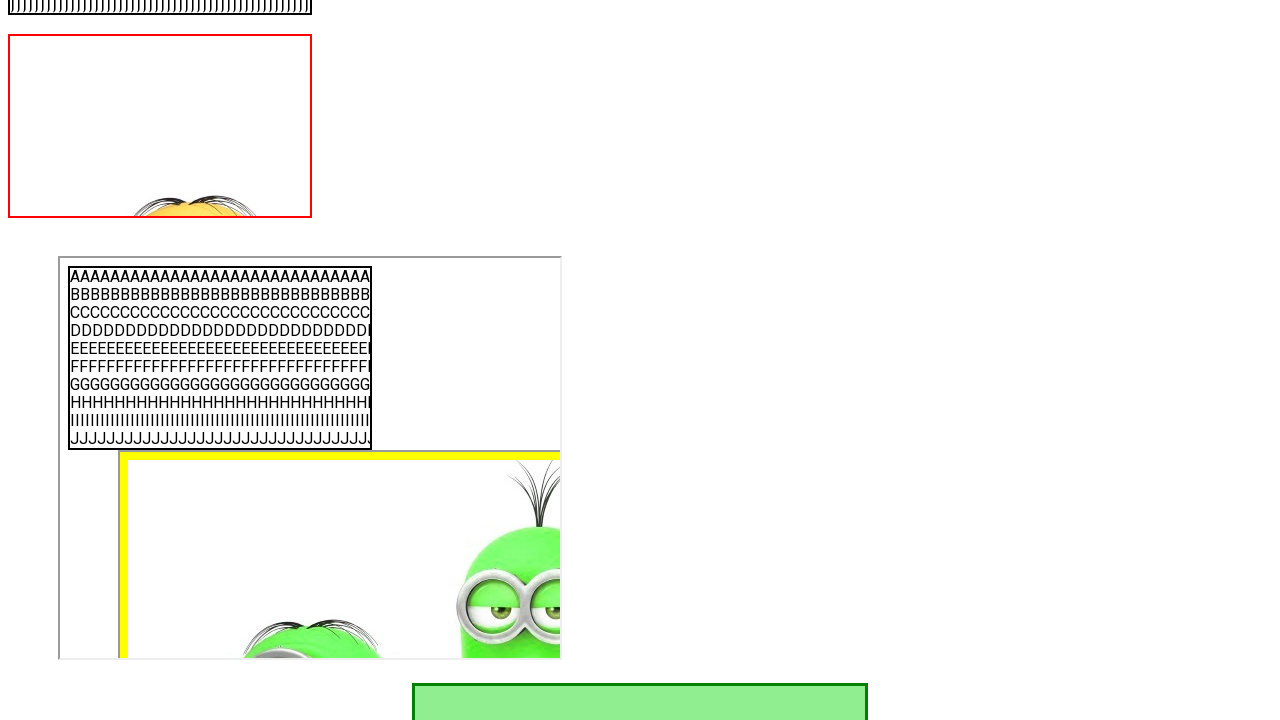

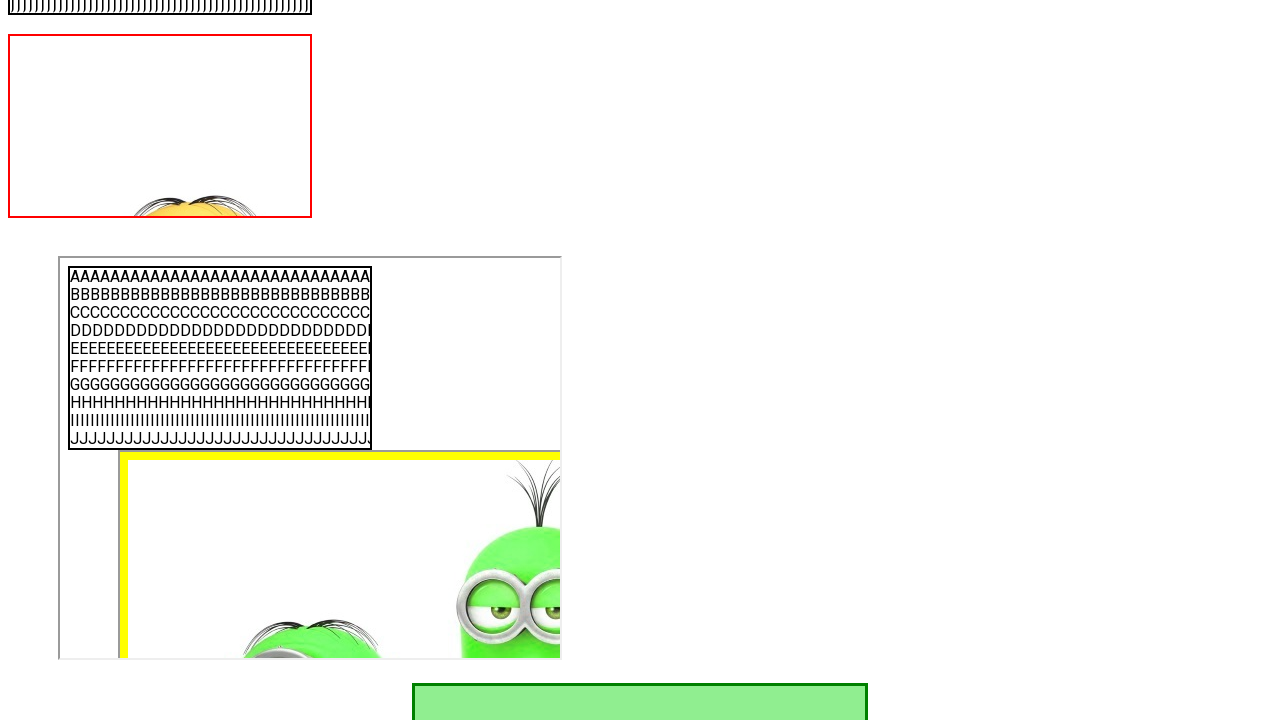